Fills out a registration form with user details including name, address, email, phone, and gender selection

Starting URL: http://demo.automationtesting.in/Register.html

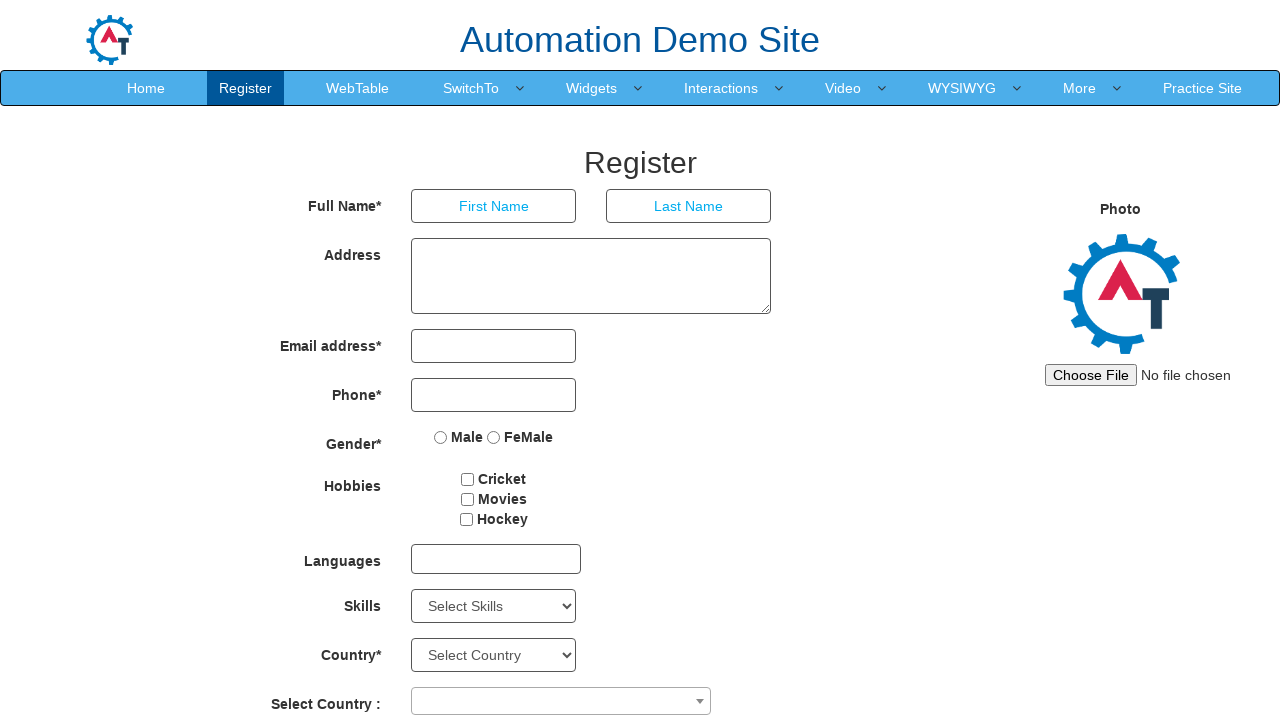

Filled first name field with 'Geo' on input[placeholder='First Name']
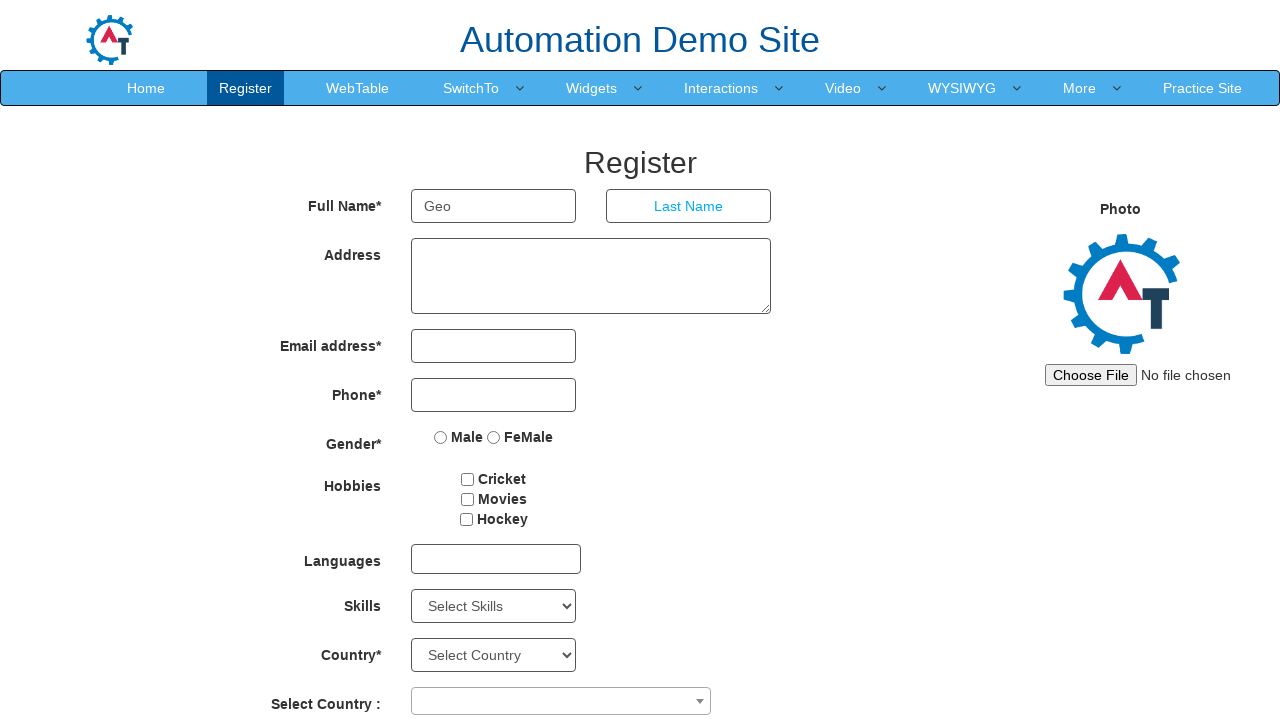

Filled last name field with 'Muke' on input[placeholder='Last Name']
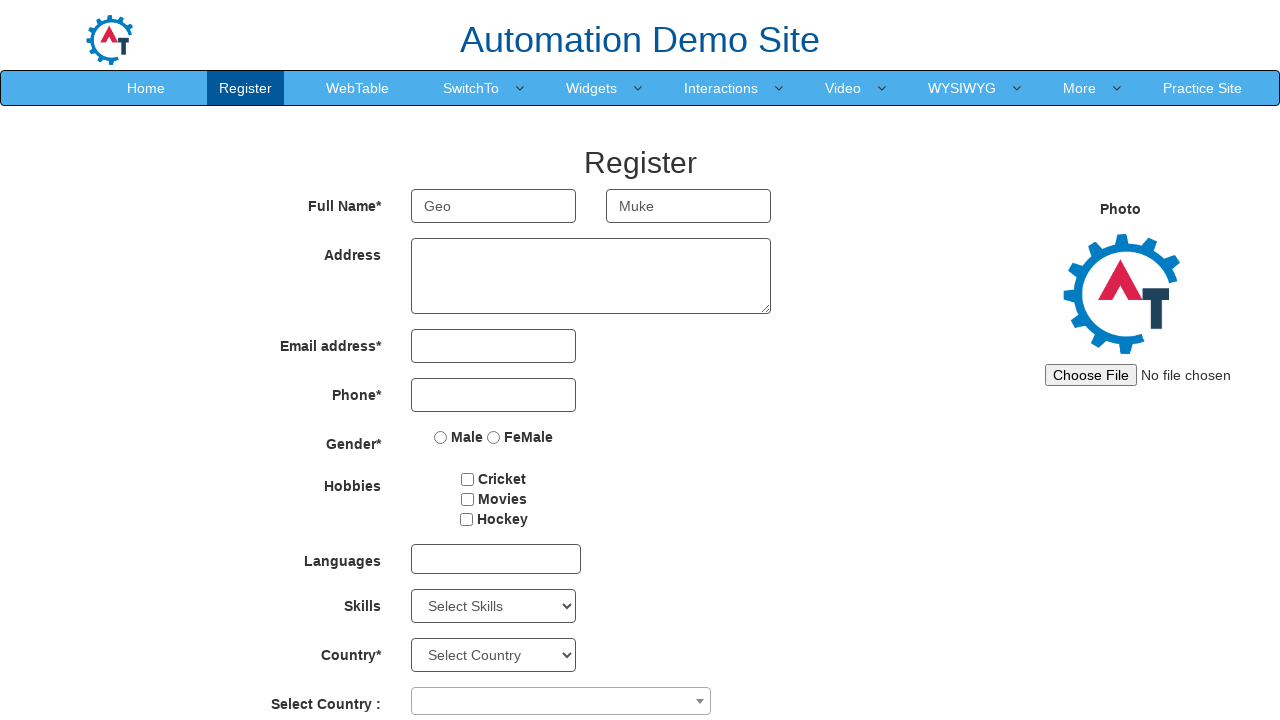

Filled address field with 'Omr' on textarea.form-control
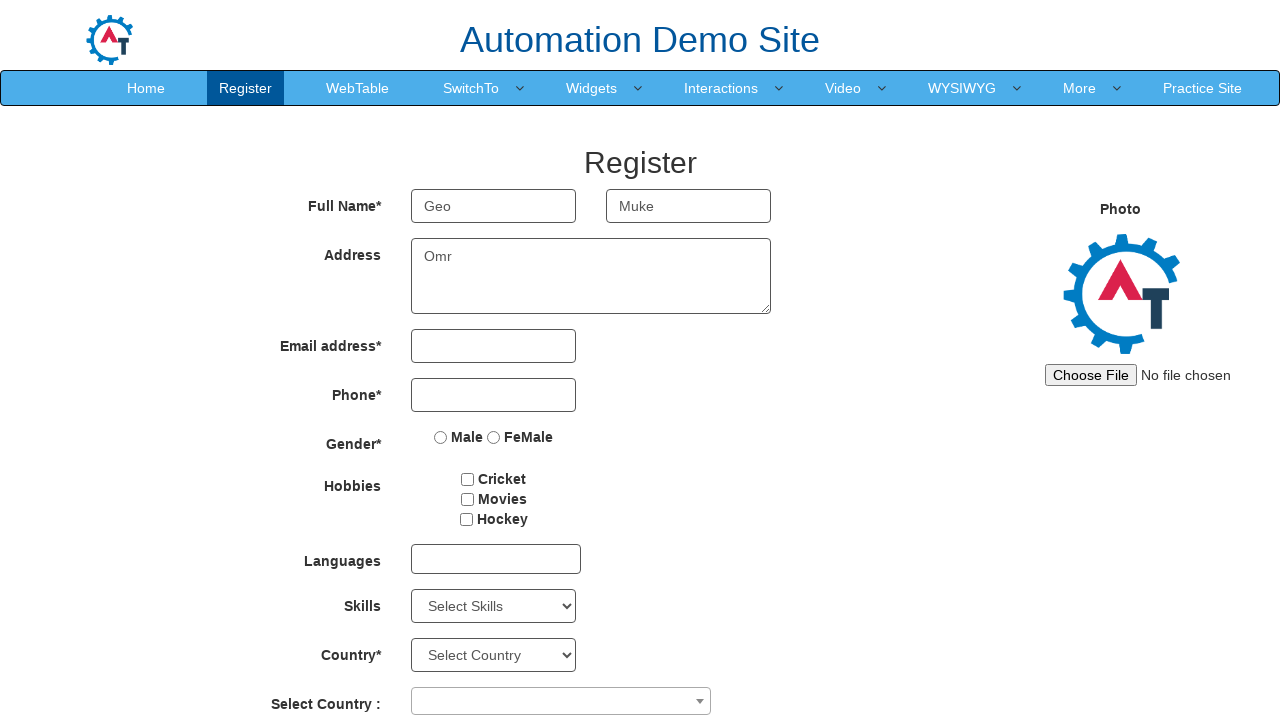

Filled email field with 'abc123@gmail.com' on input[type='email']
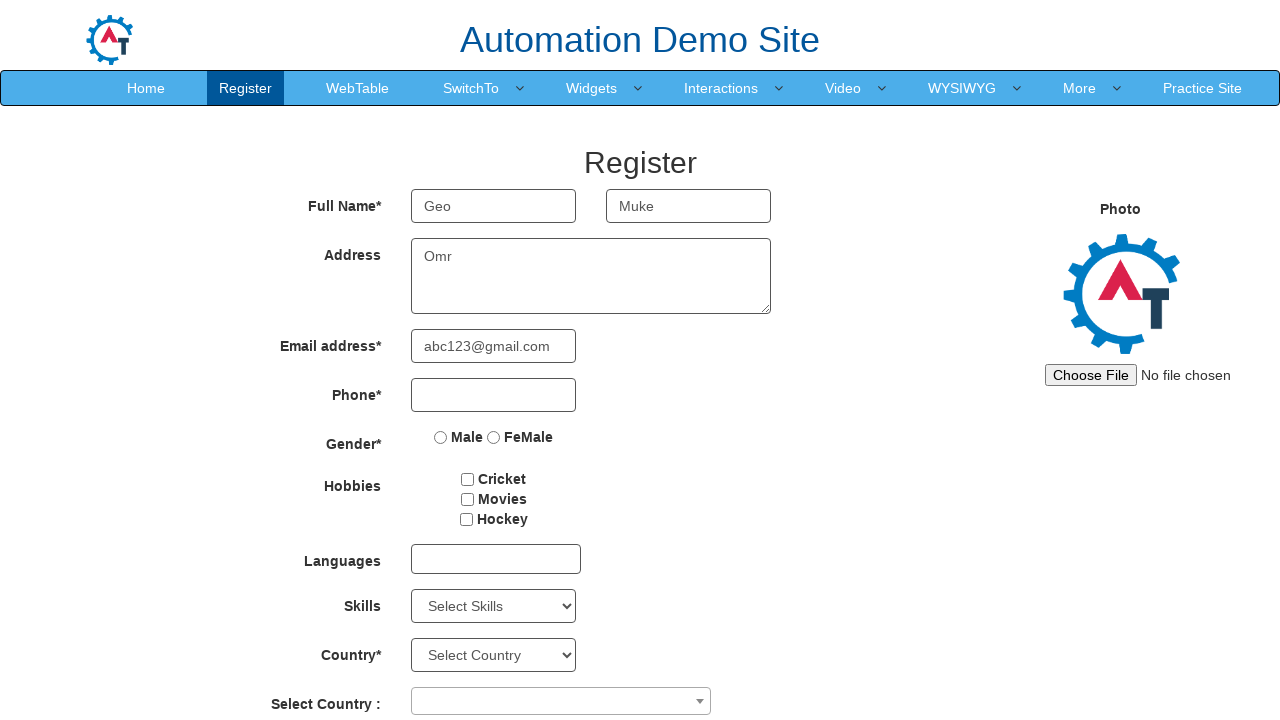

Filled phone number field with '1234567890' on input[type='tel']
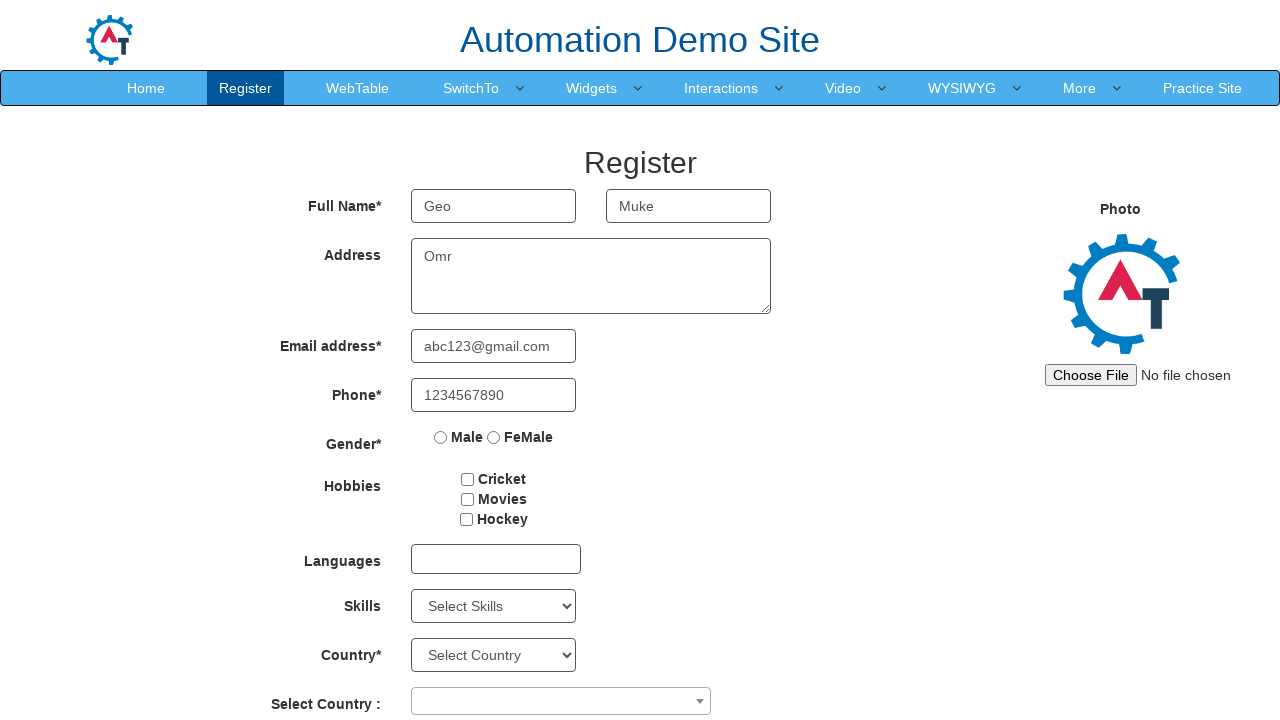

Selected 'Male' gender radio button at (441, 437) on input[name='radiooptions'][value='Male']
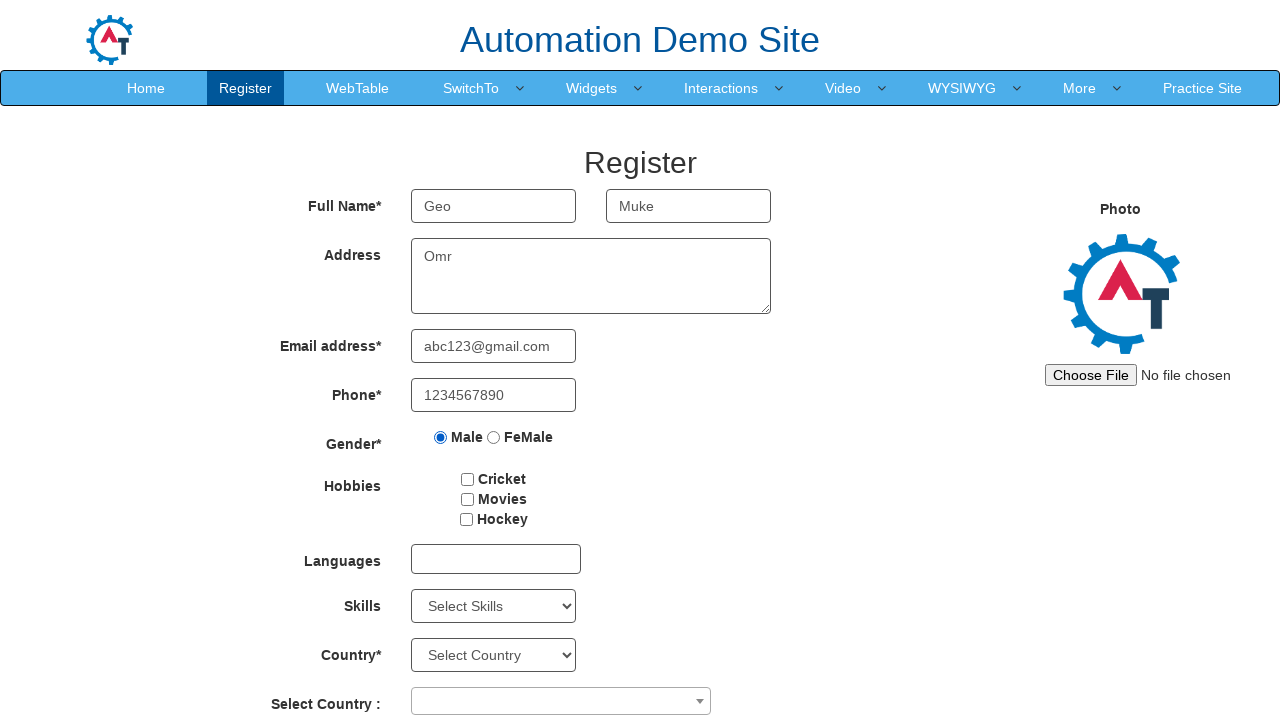

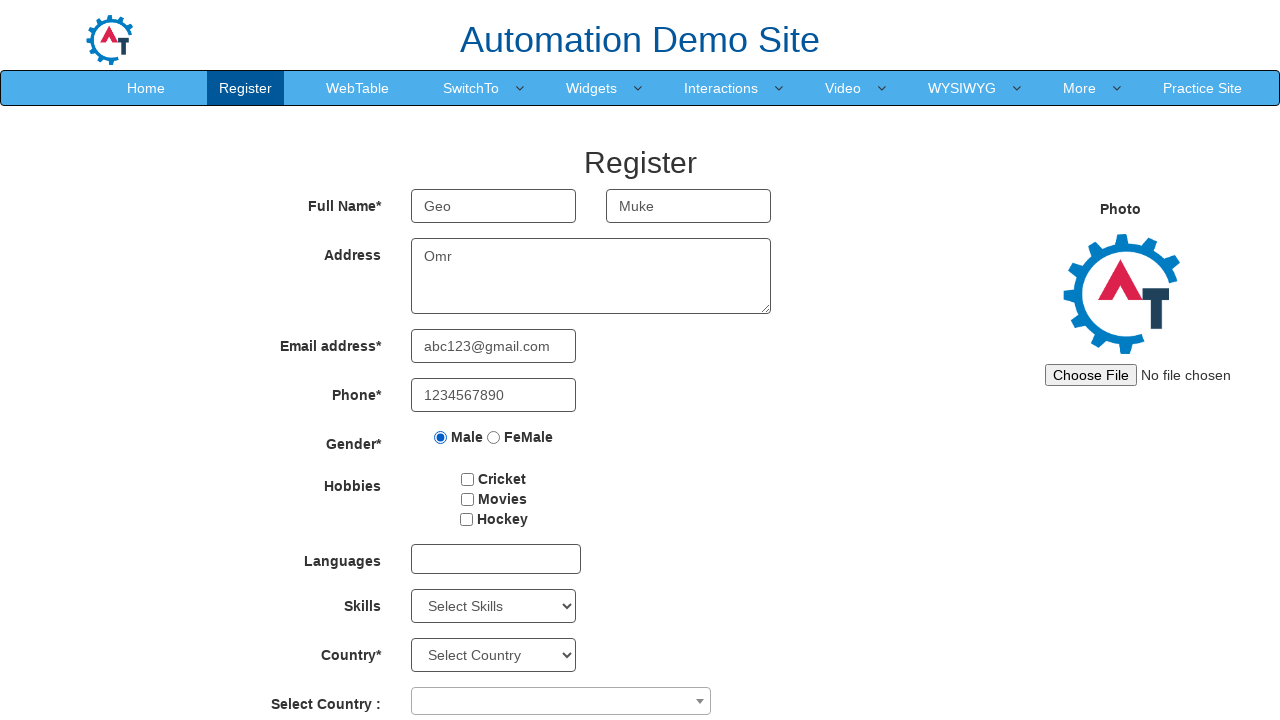